Navigates to the NDTV news website and waits for the page to load

Starting URL: http://www.ndtv.com

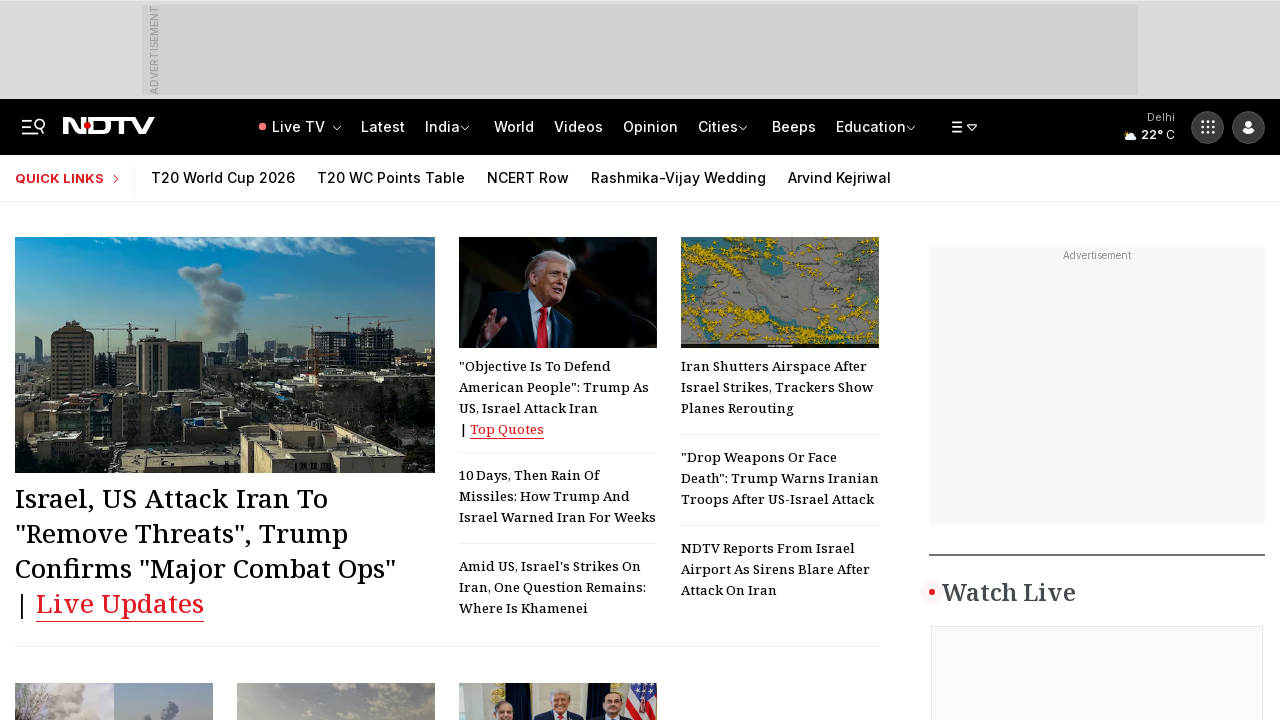

Waited for page DOM to be fully loaded
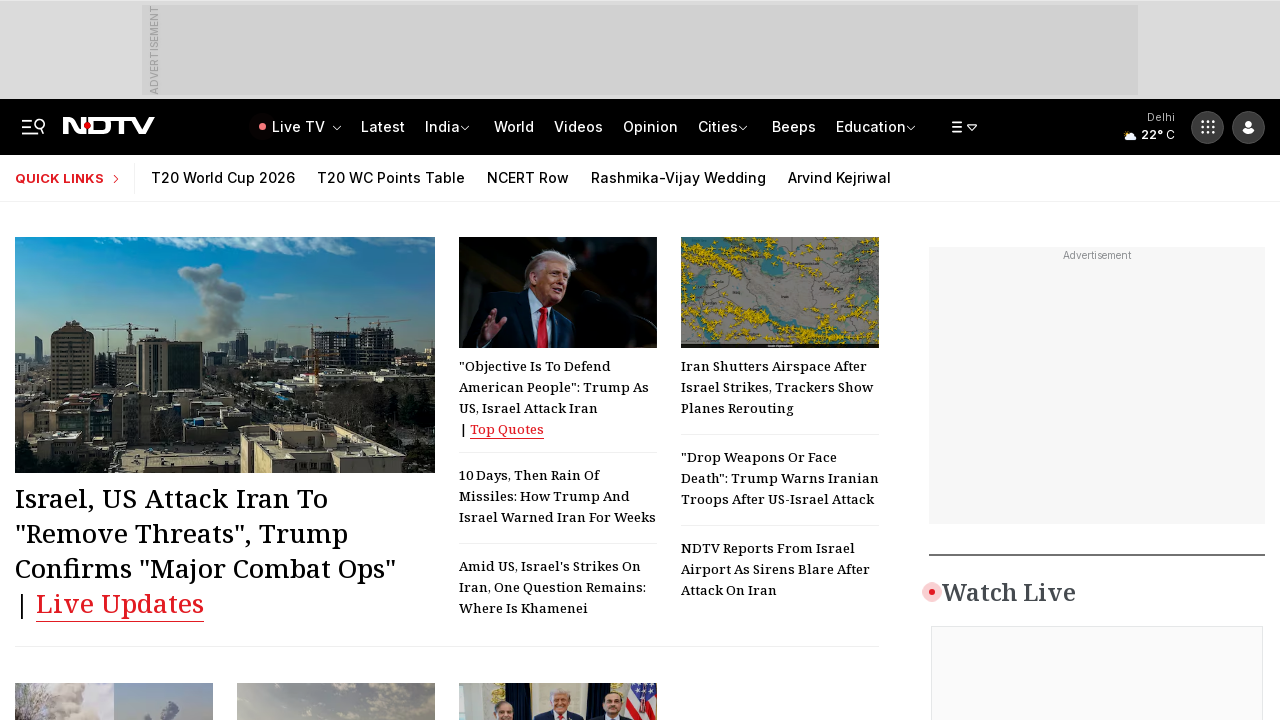

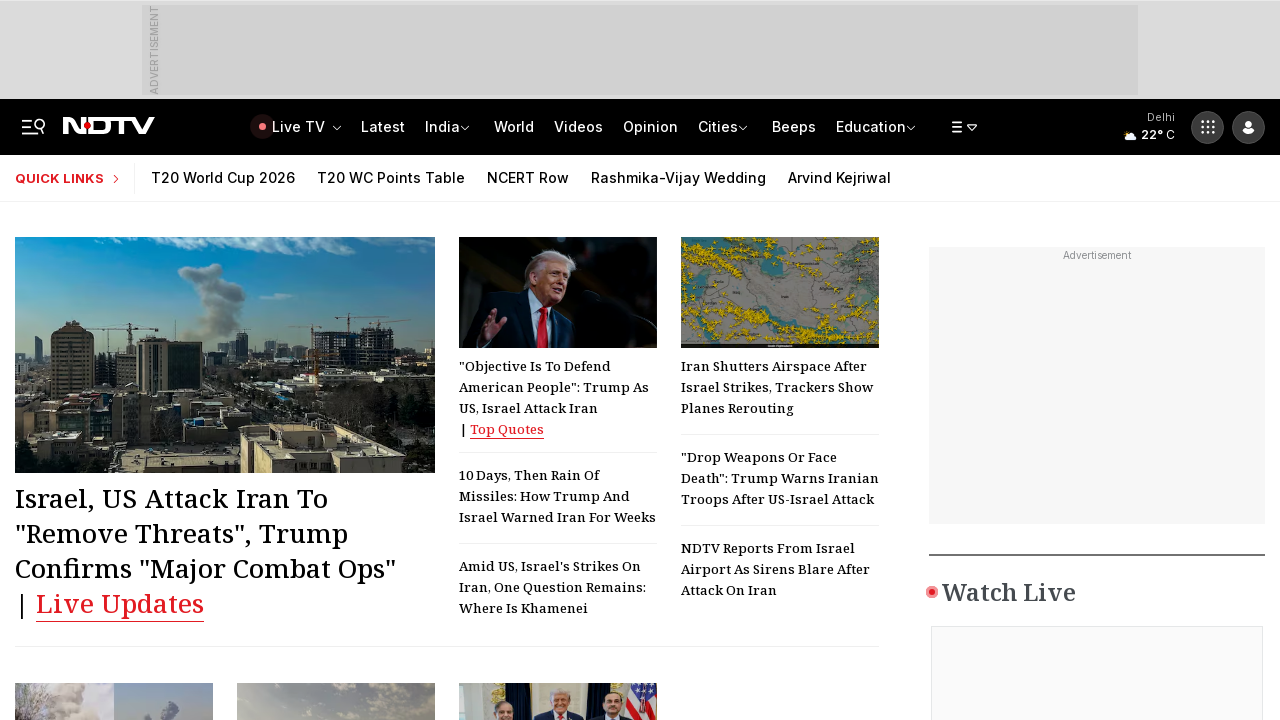